Tests form submission functionality by navigating to the Text Box section of DemoQA, filling out user information fields, and submitting the form

Starting URL: https://demoqa.com/

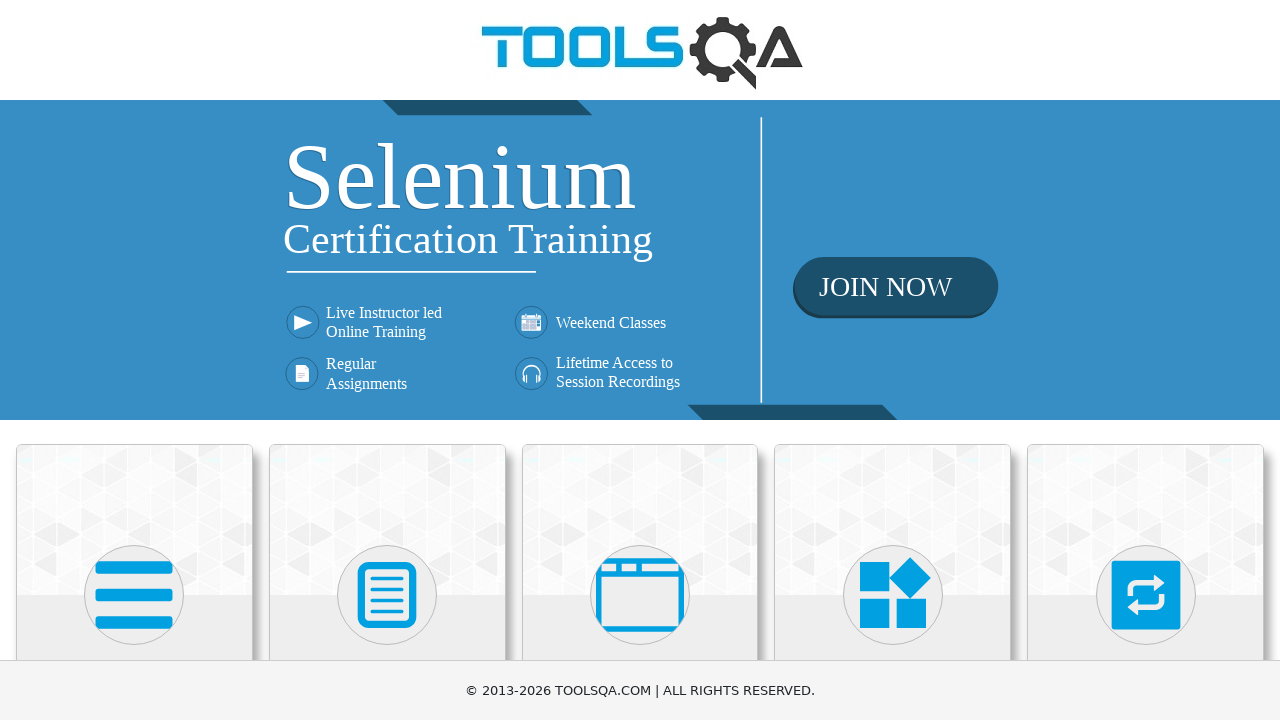

Clicked on Elements card at (134, 520) on (//div[@class='card mt-4 top-card'])[1]
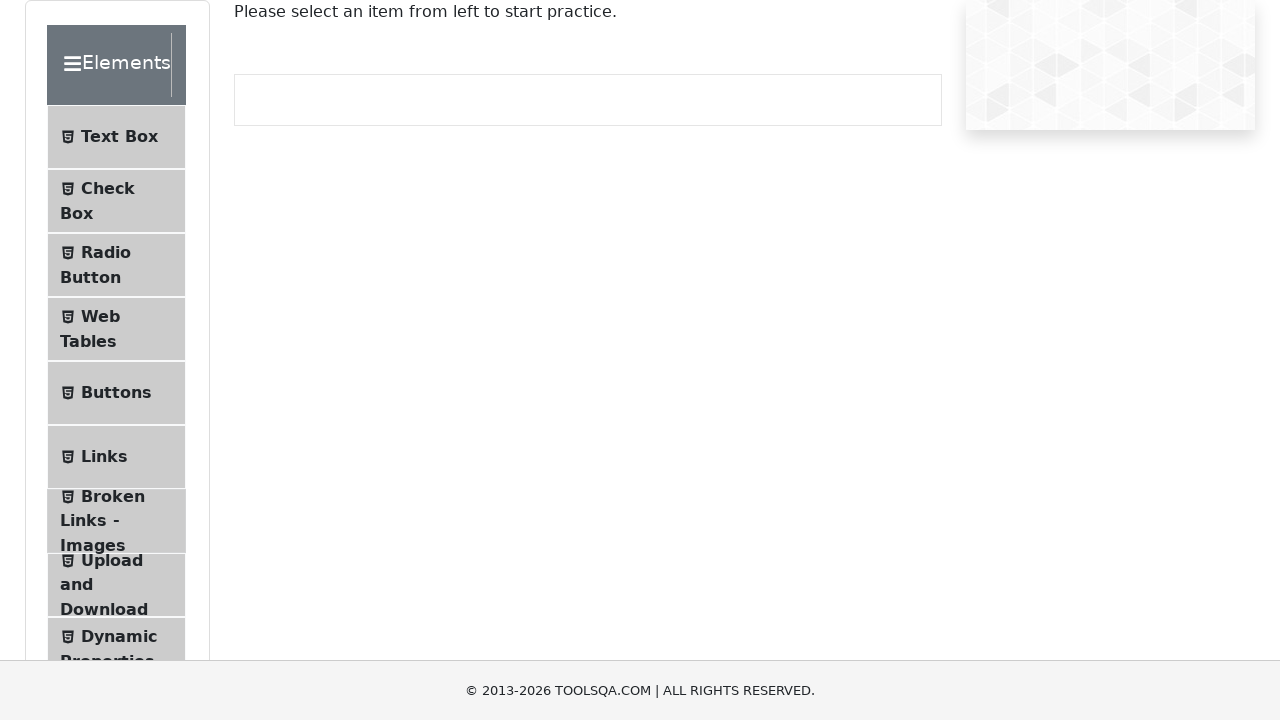

Clicked on Text Box menu item at (119, 137) on xpath=//*[text()='Text Box']
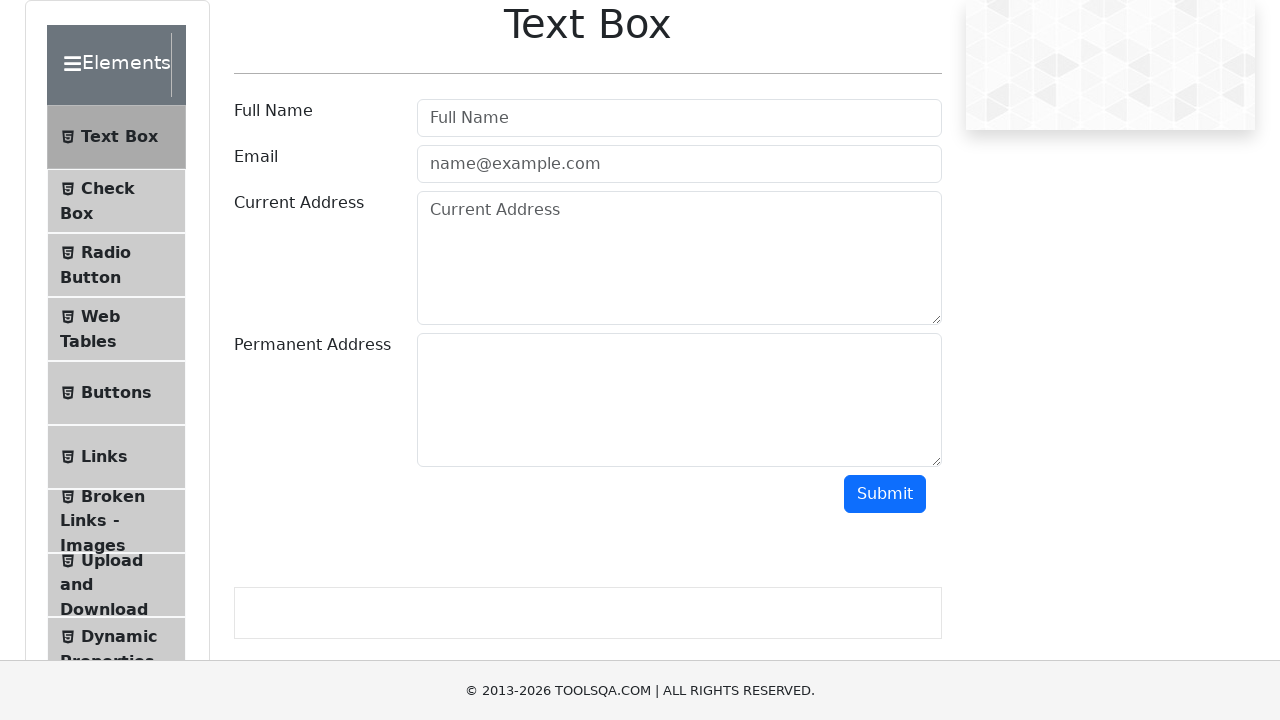

Filled in name field with 'John Anderson' on //input[@id='userName']
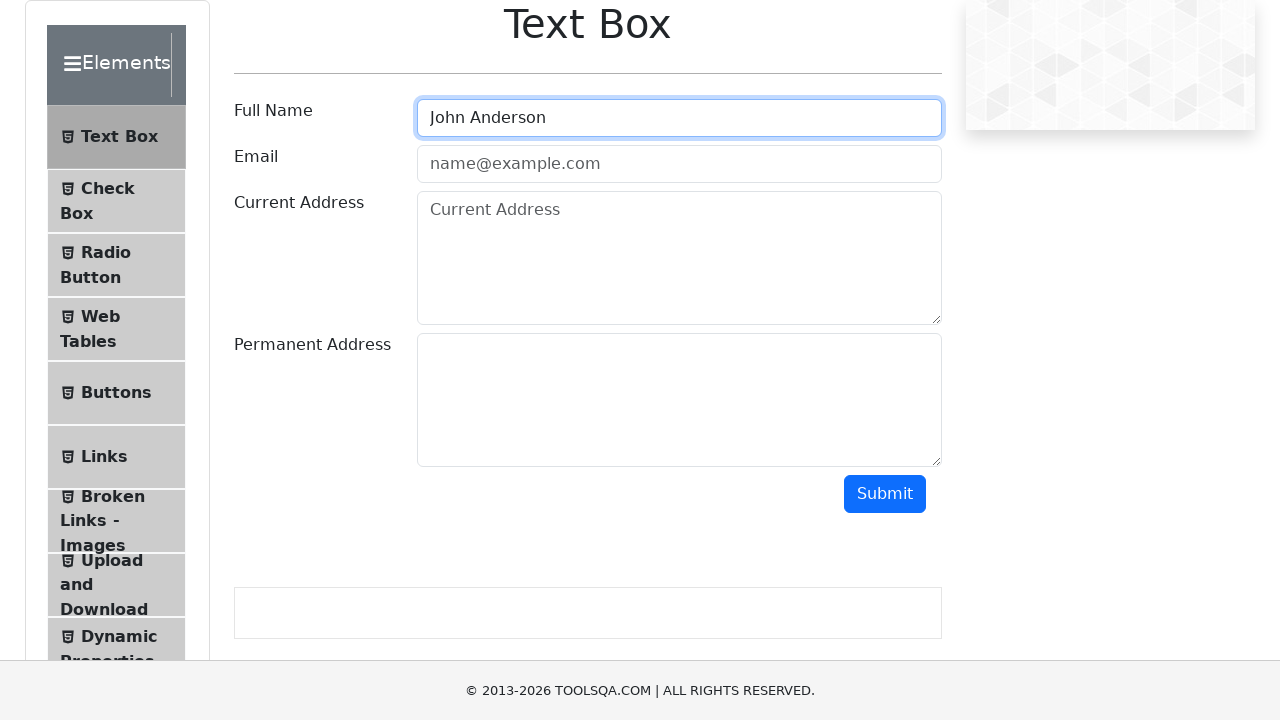

Filled in email field with 'john.anderson@example.com' on //input[@id='userEmail']
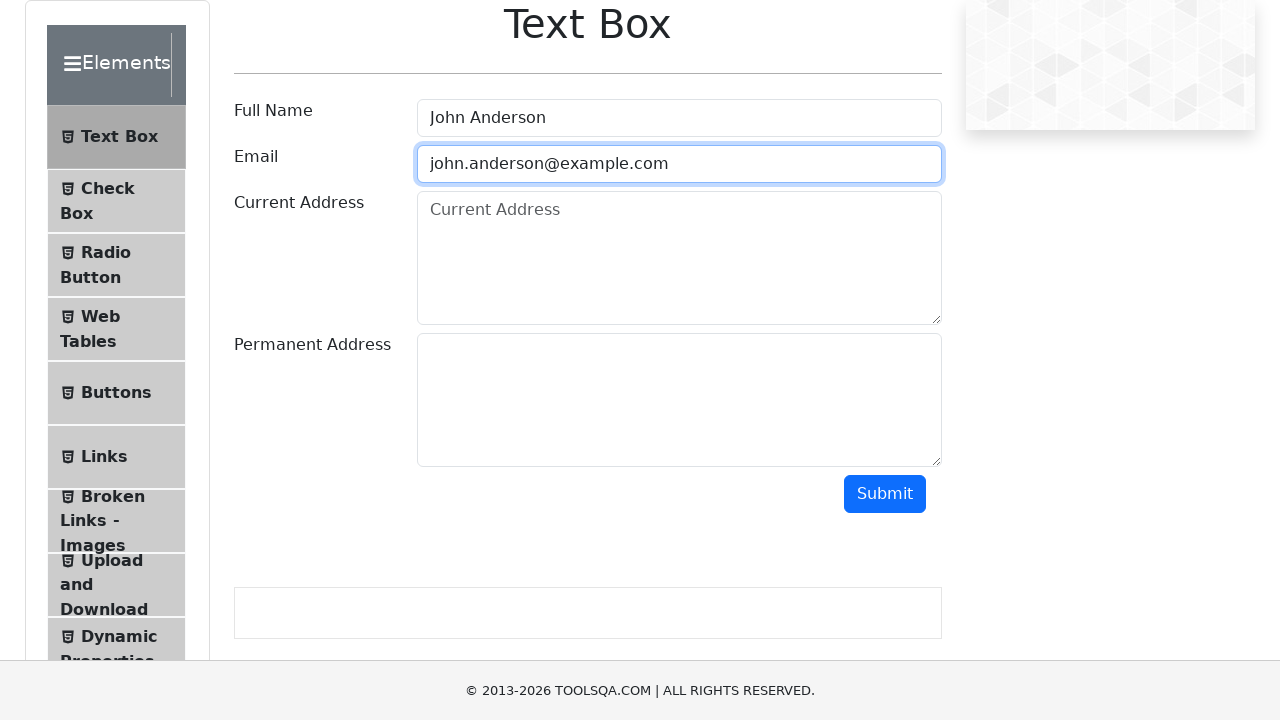

Filled in current address field with '456 Oak Street, Chicago, IL 60601' on //textarea[@id='currentAddress']
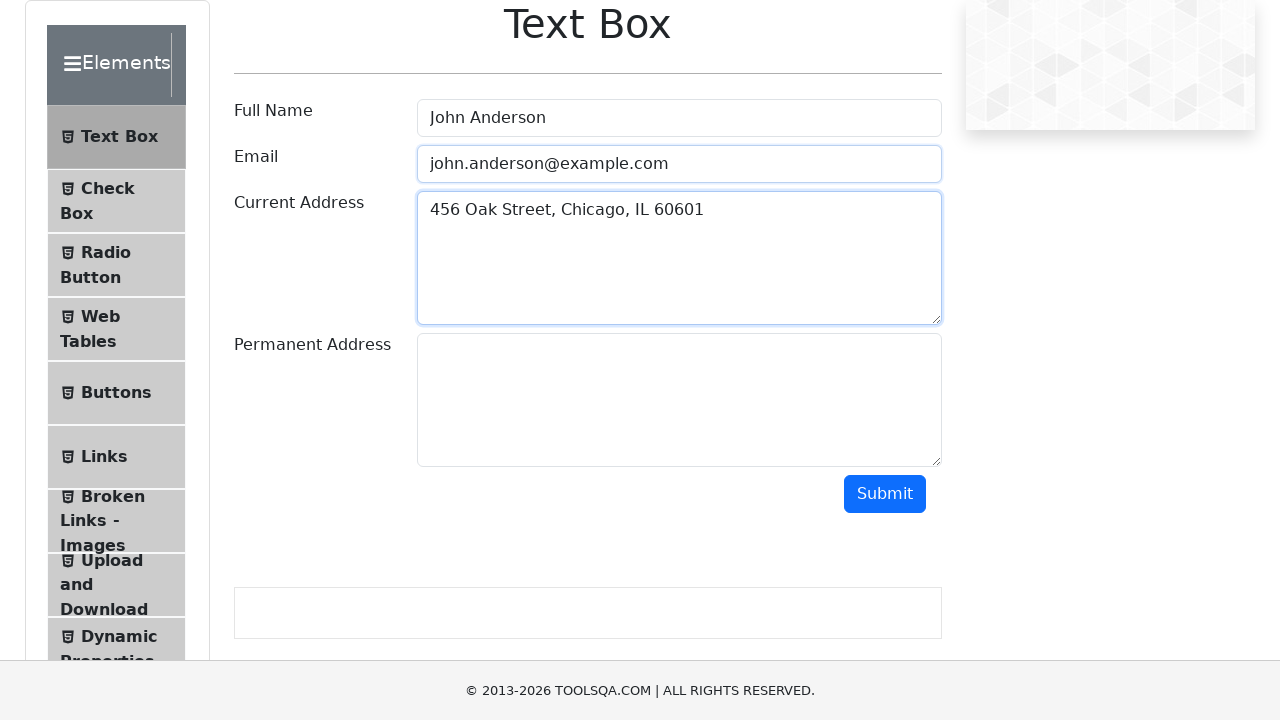

Filled in permanent address field with '456 Oak Street, Chicago, IL 60601' on //textarea[@id='permanentAddress']
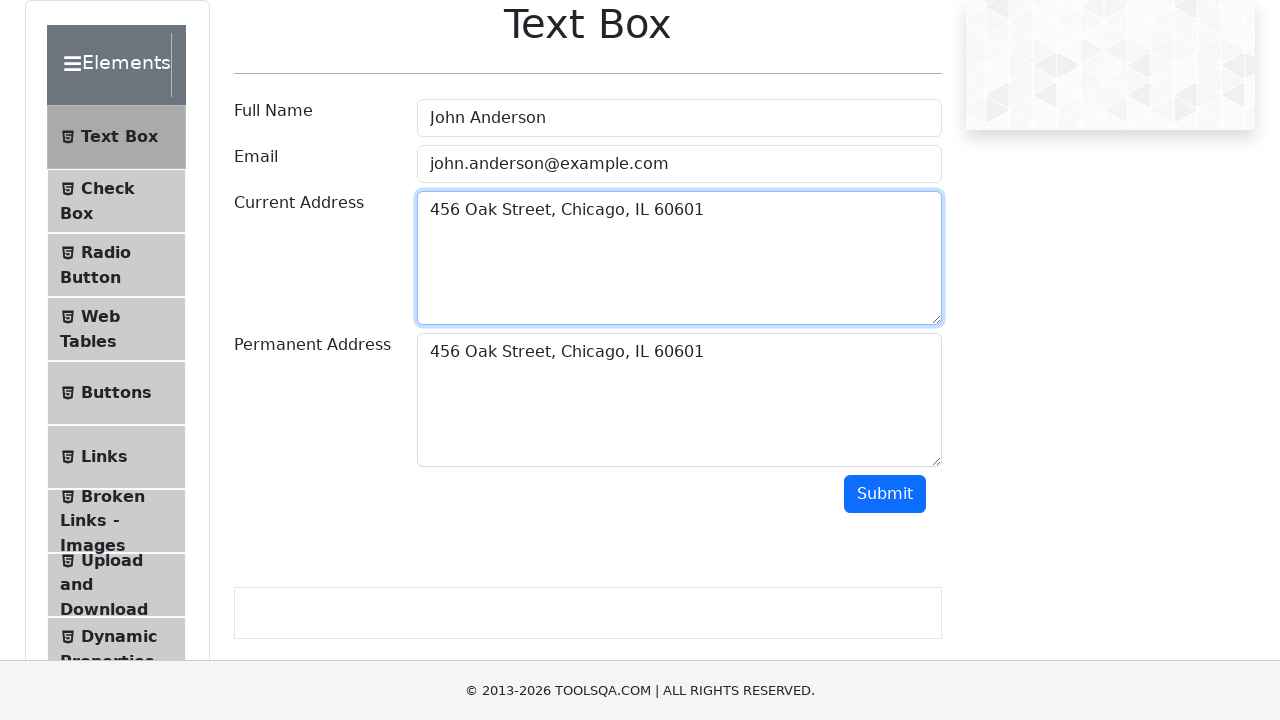

Scrolled to bottom of form to reveal submit button
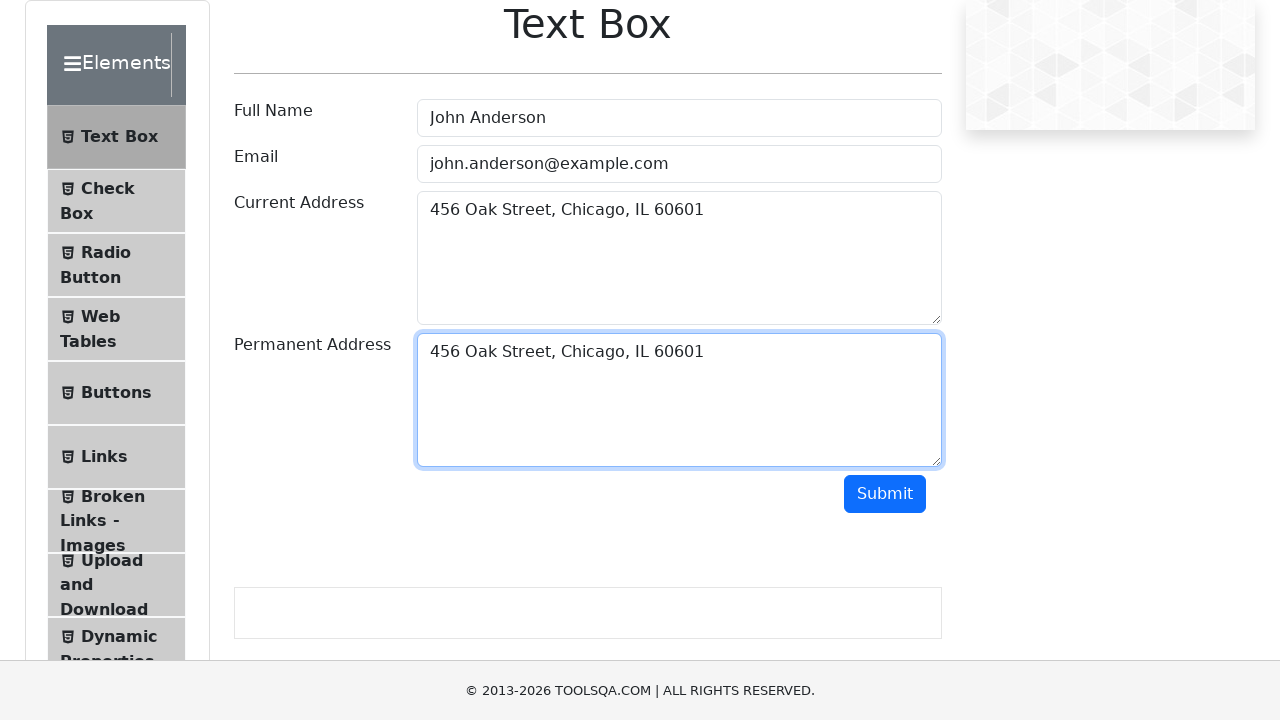

Clicked submit button to submit form at (885, 494) on xpath=//button[@id='submit']
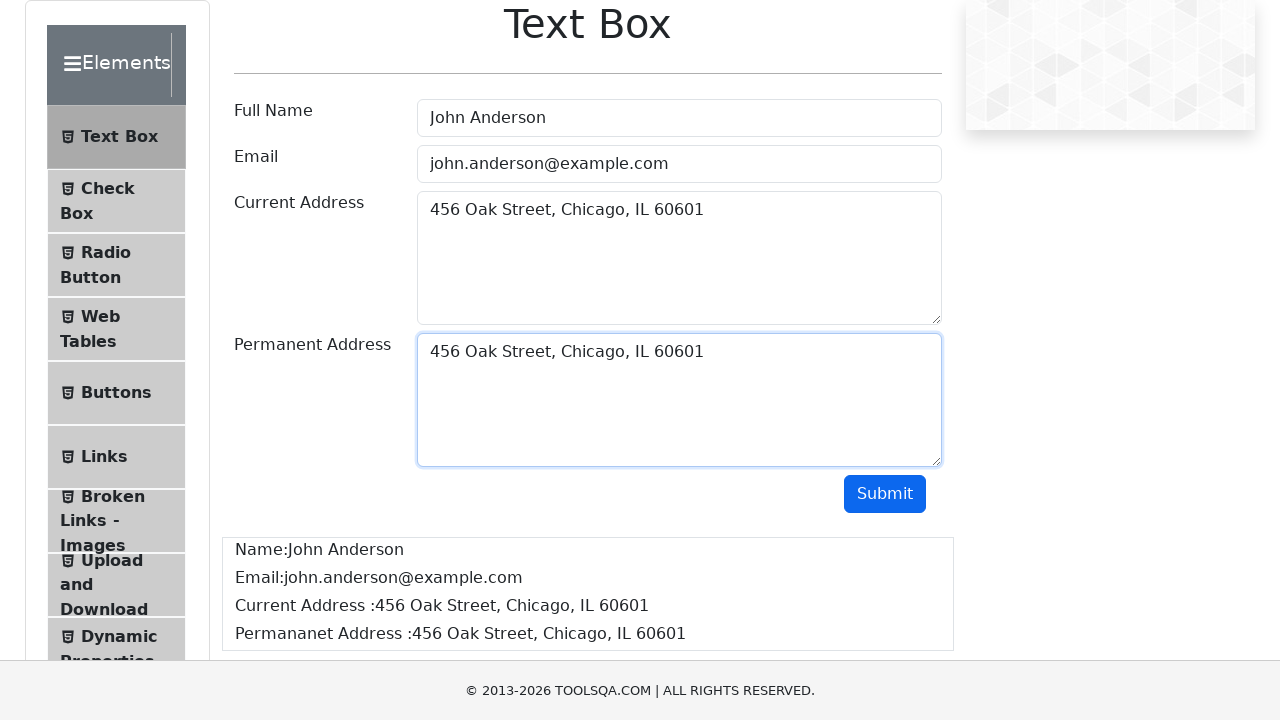

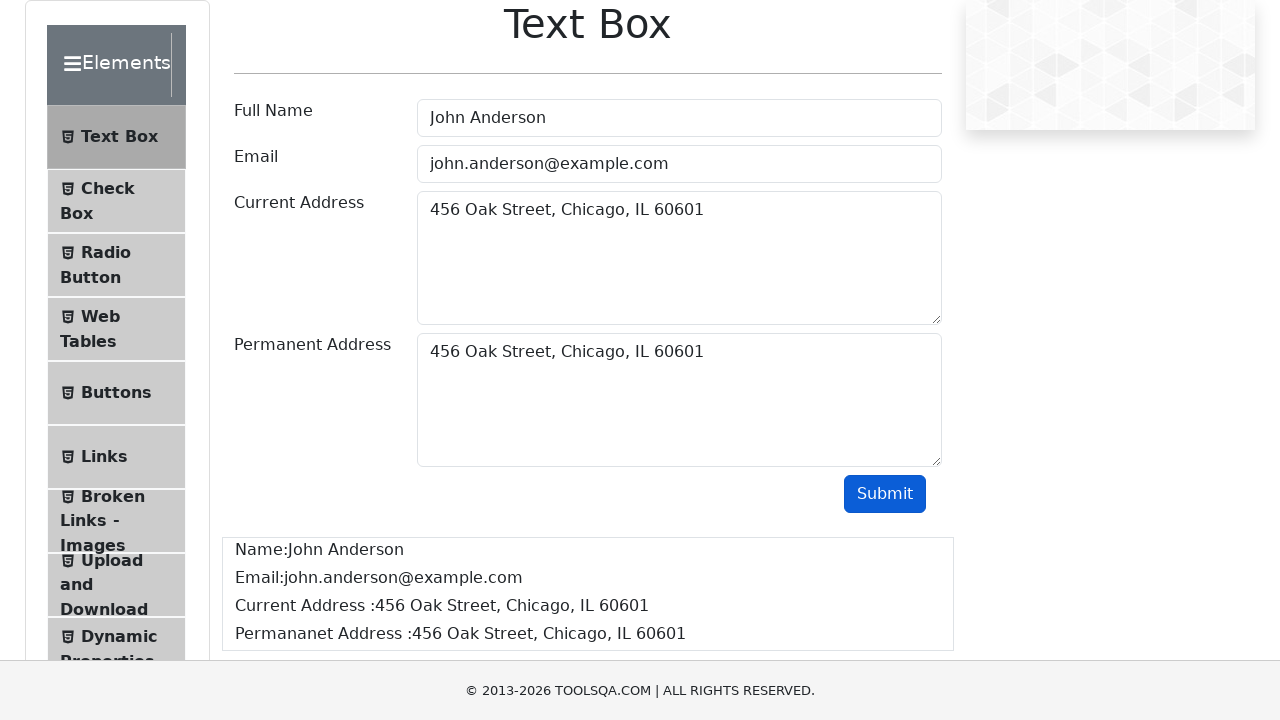